Tests opting out of A/B tests by adding an opt-out cookie on the homepage before navigating to the A/B test page

Starting URL: http://the-internet.herokuapp.com

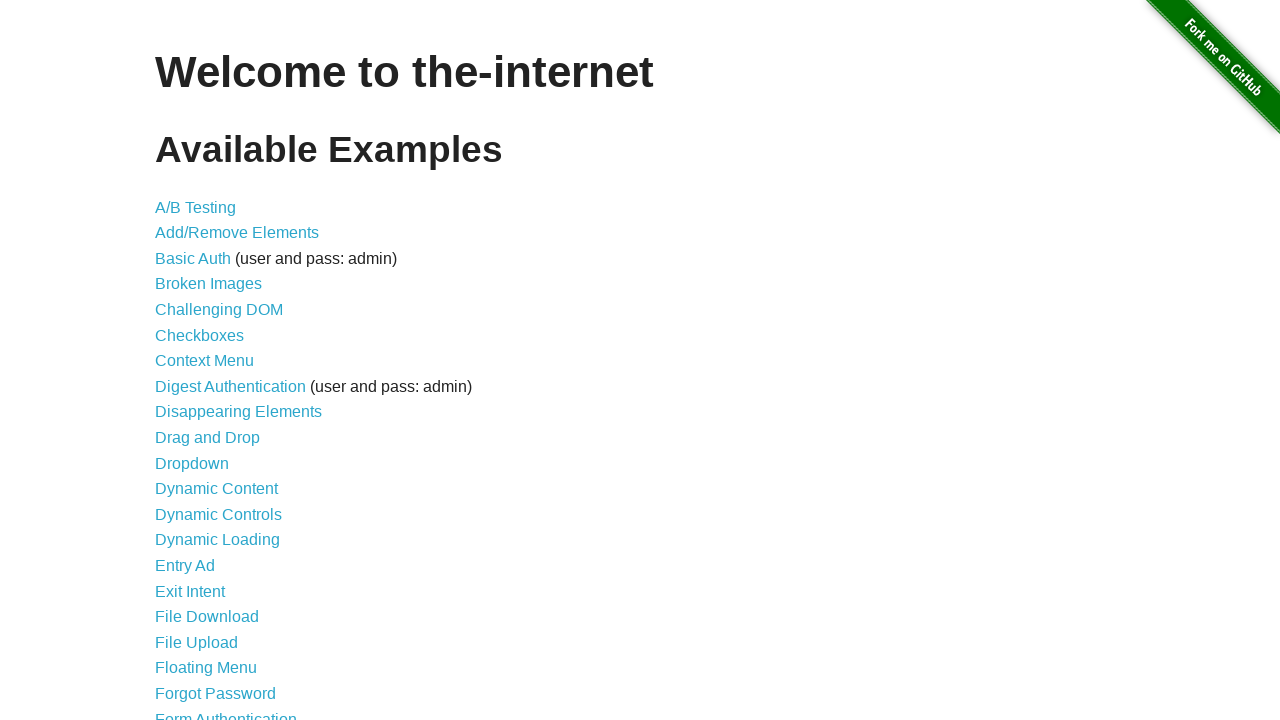

Added optimizelyOptOut cookie to opt out of A/B tests
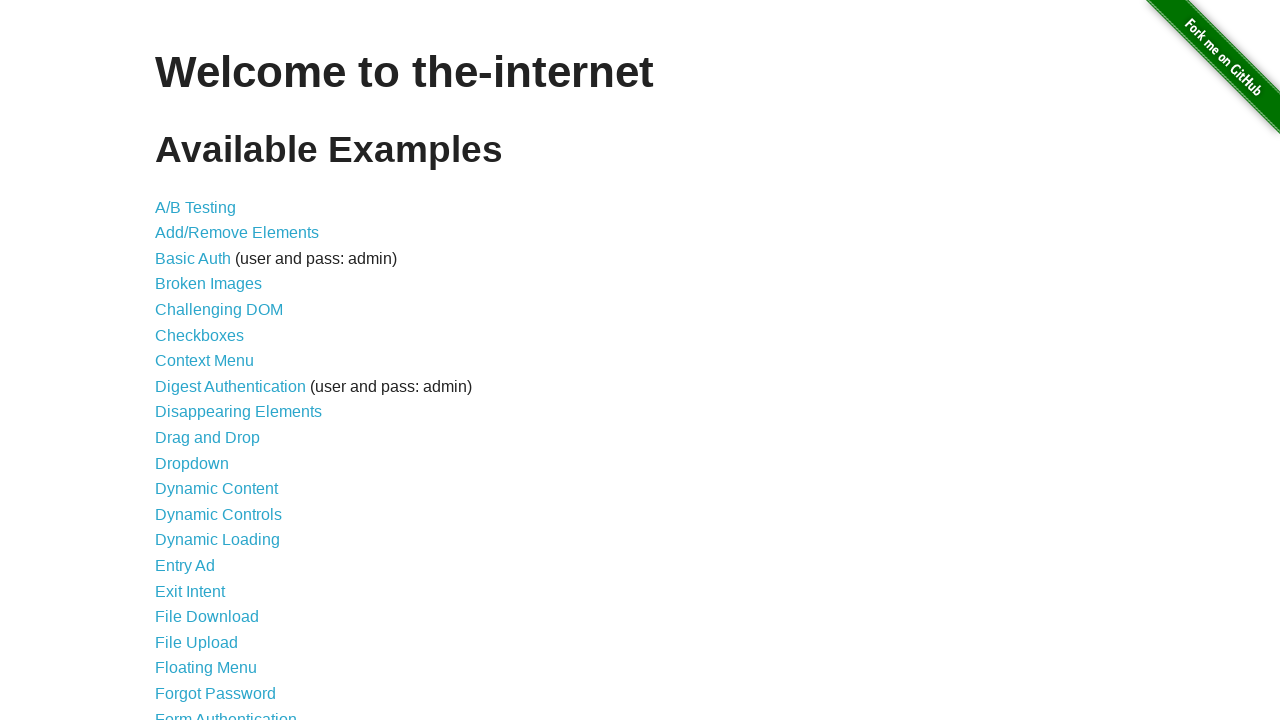

Navigated to A/B test page
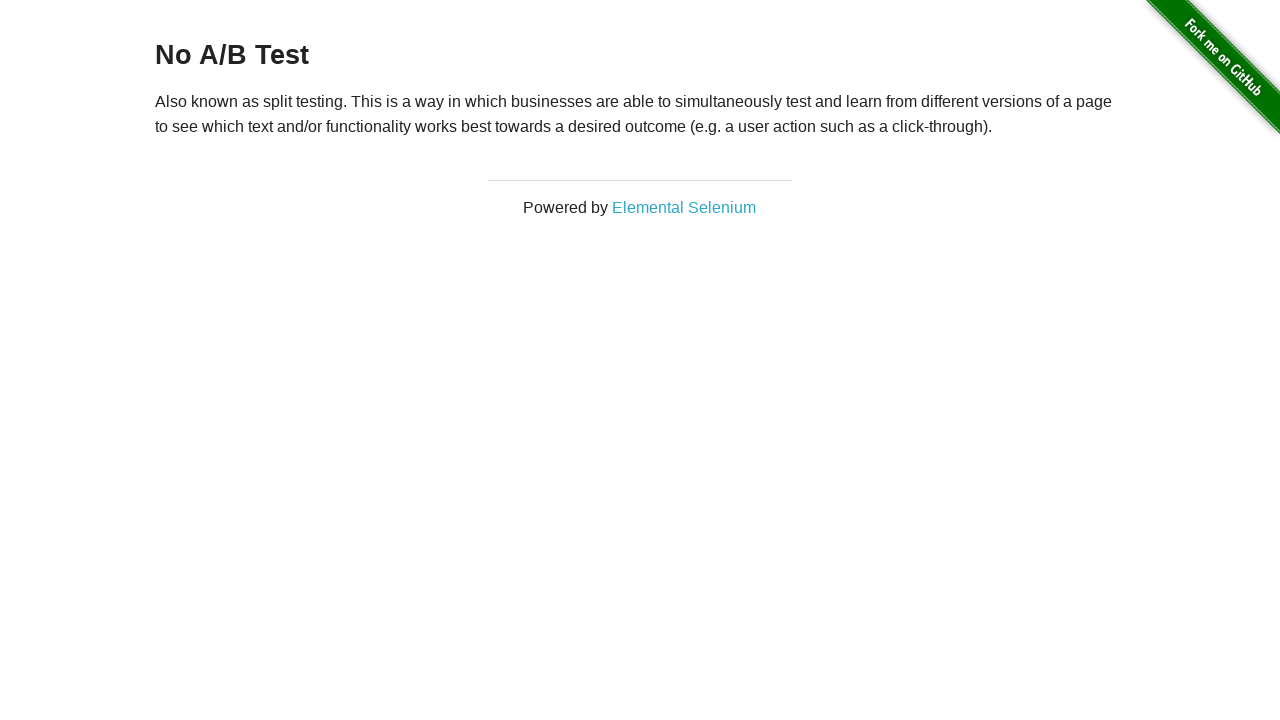

Retrieved heading text to verify opt-out status
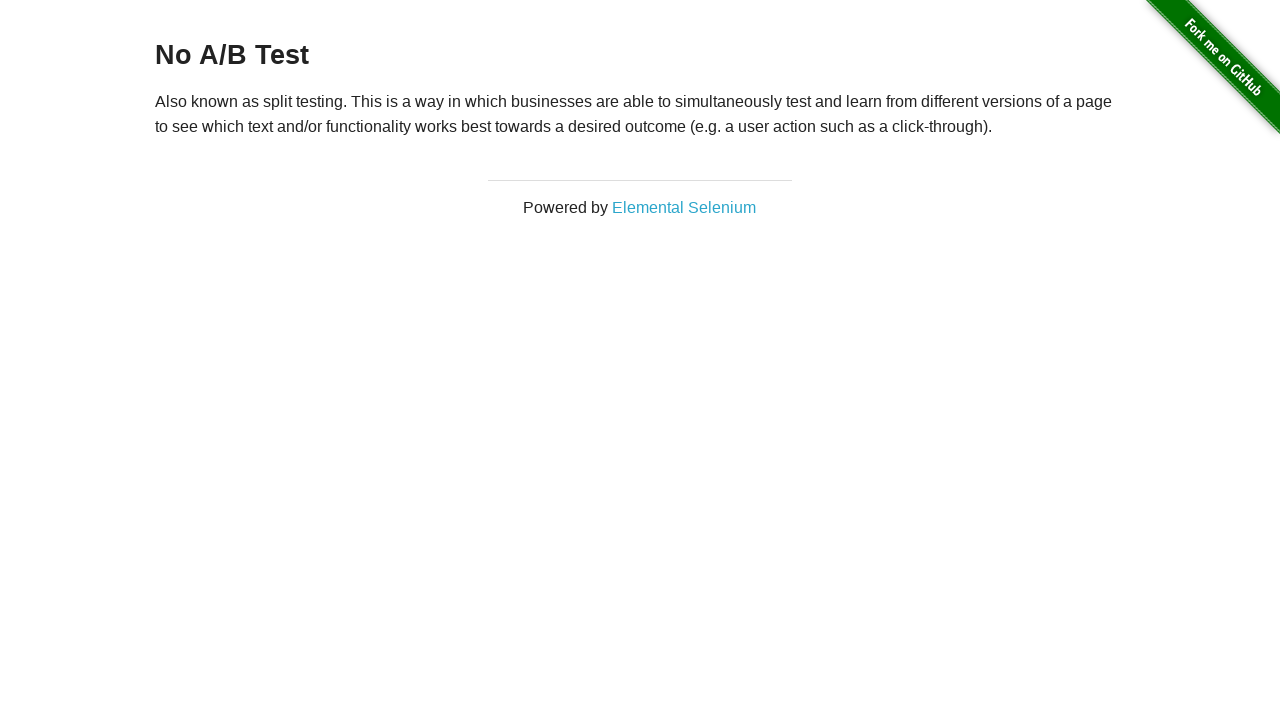

Verified heading text is 'No A/B Test' — opt-out cookie successfully prevented A/B test
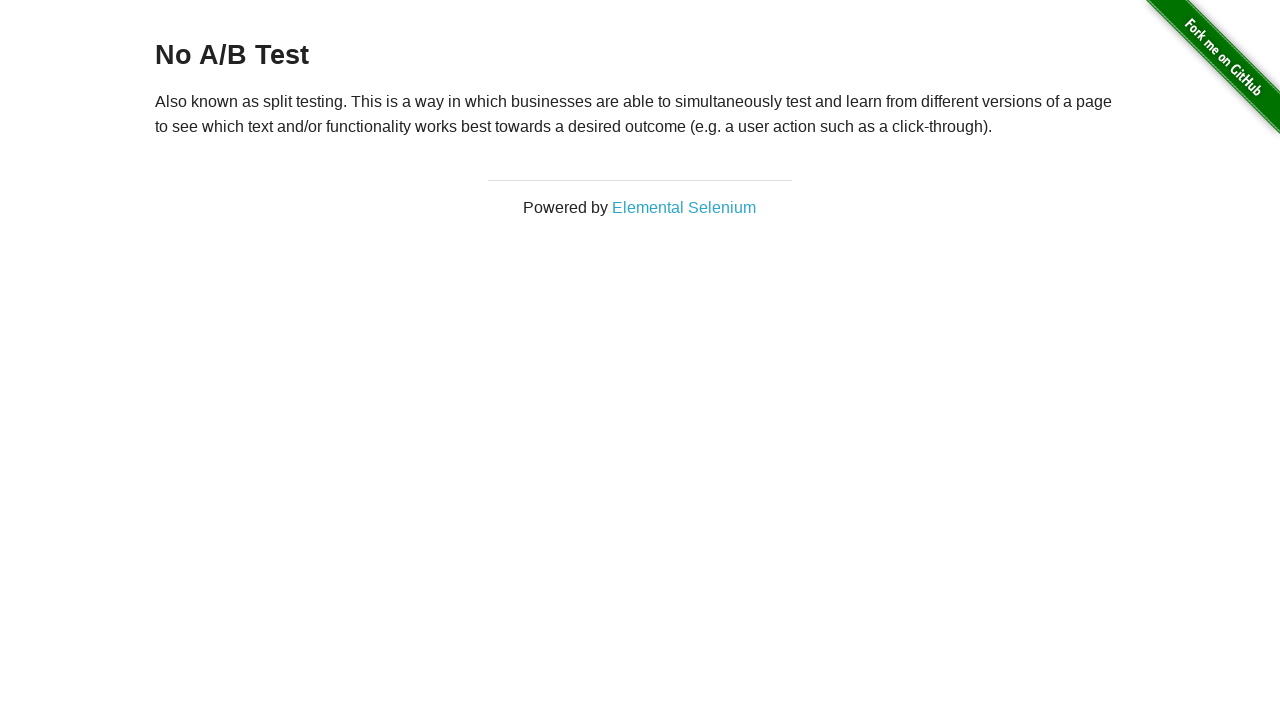

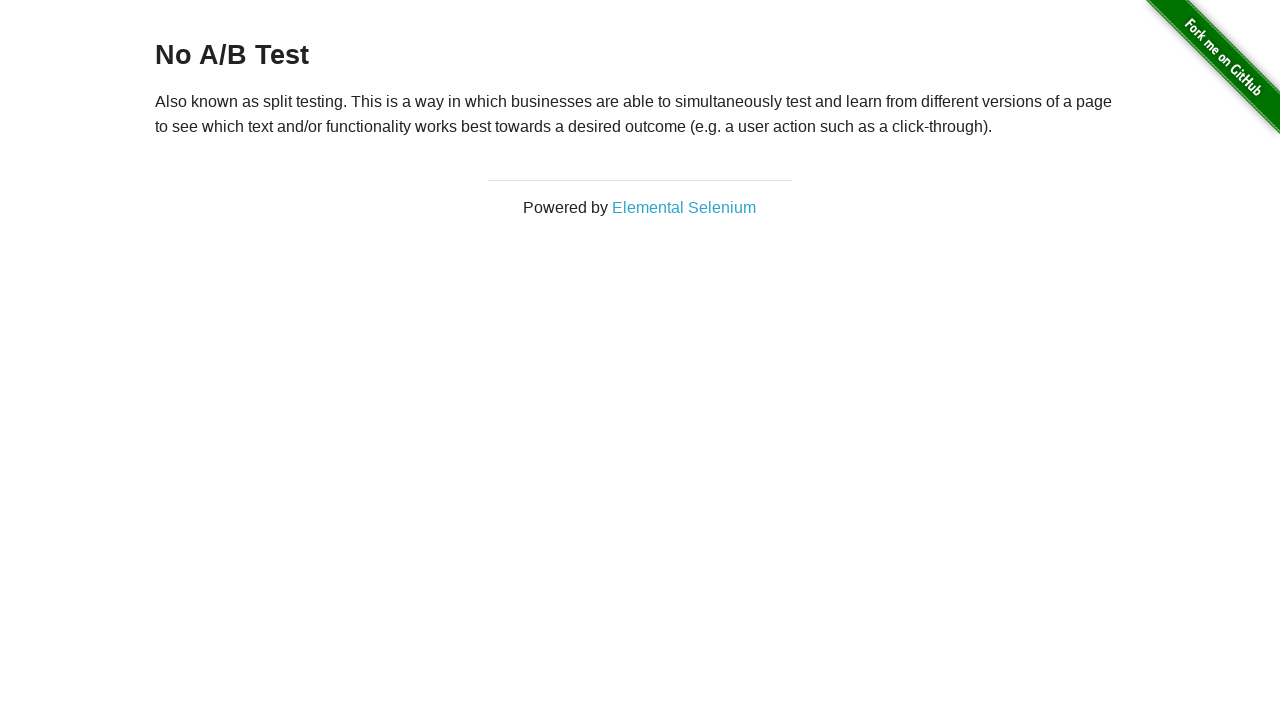